Tests that entering a number too big (101) displays an error message "Number is too big"

Starting URL: https://kristinek.github.io/site/tasks/enter_a_number

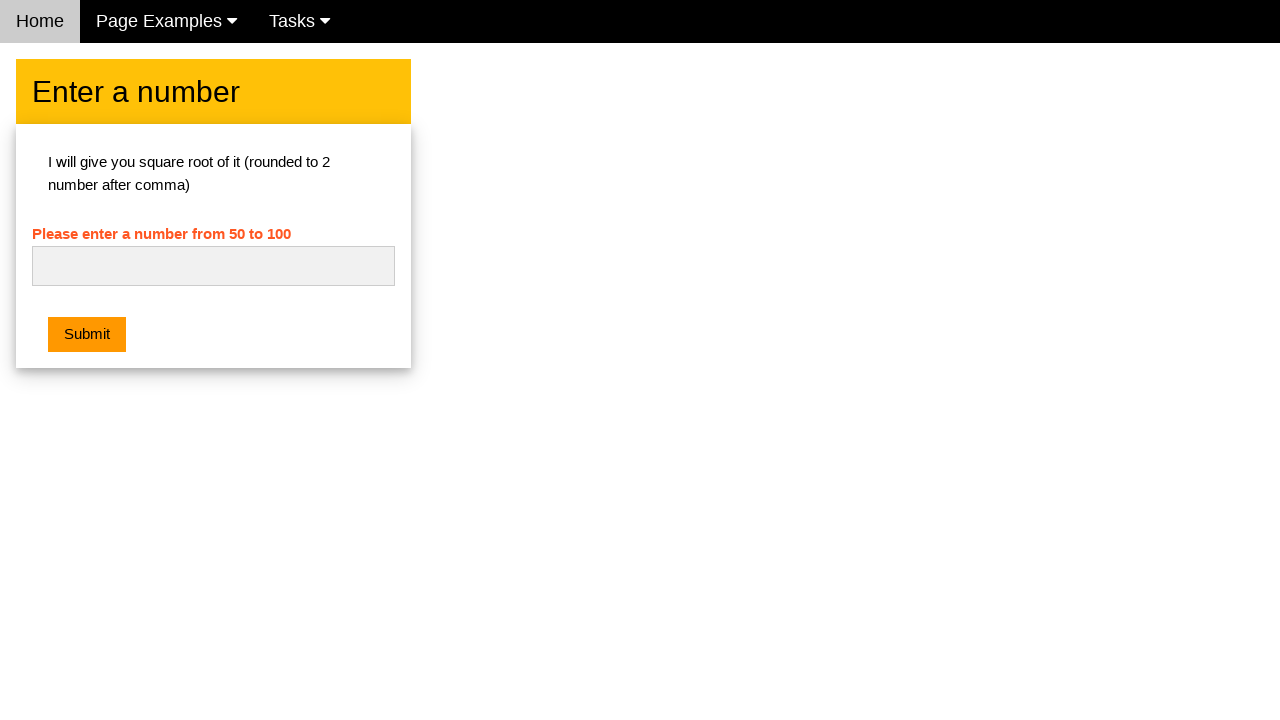

Navigated to the enter a number task page
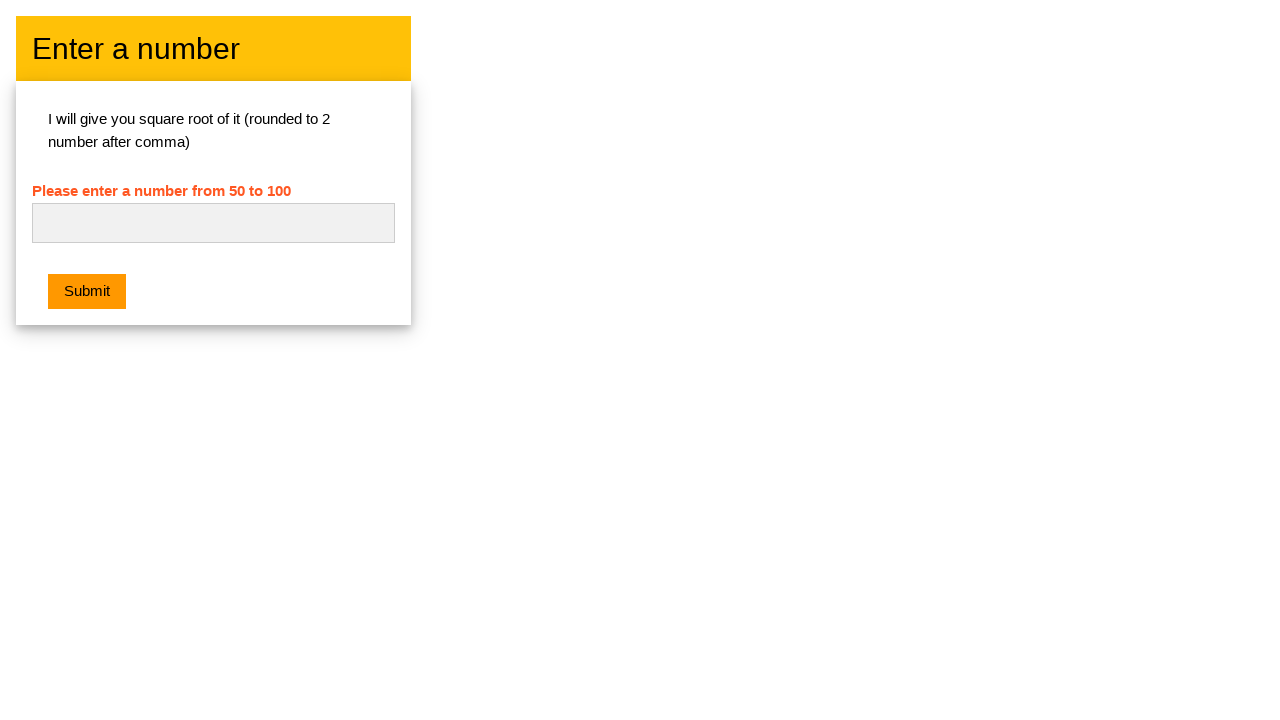

Filled number input field with '101' on #numb
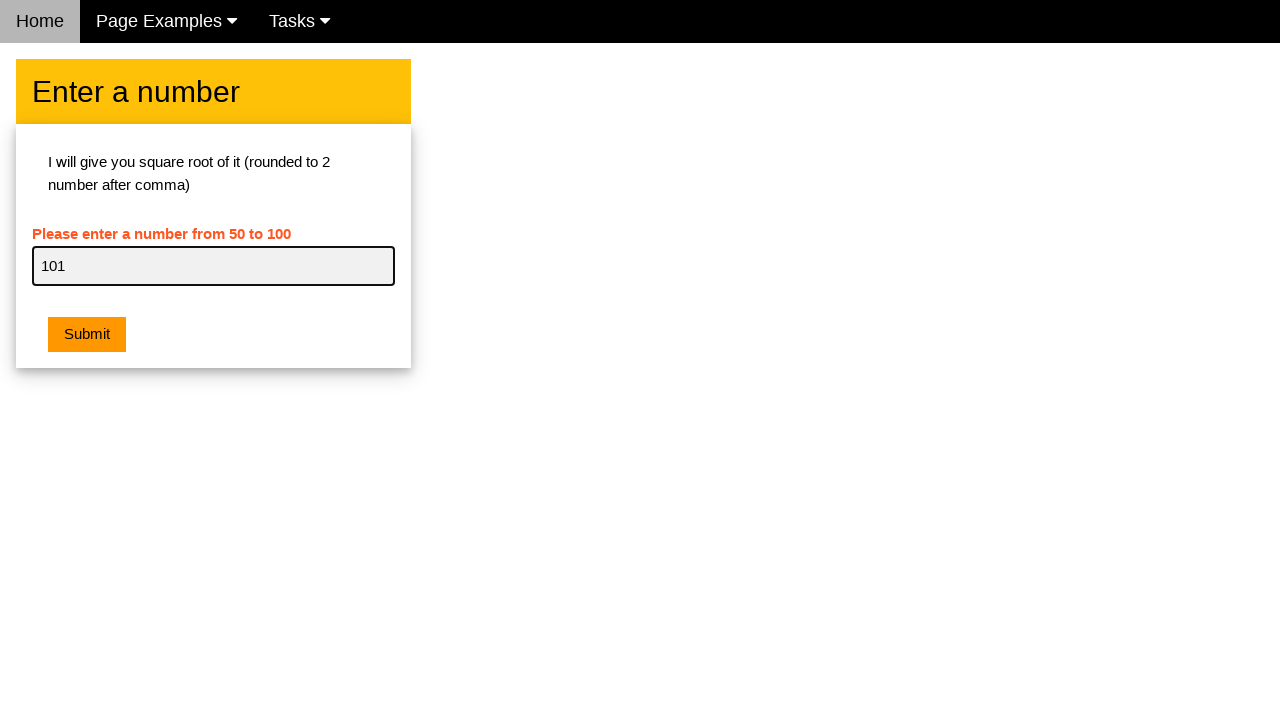

Clicked the submit button at (87, 335) on .w3-btn
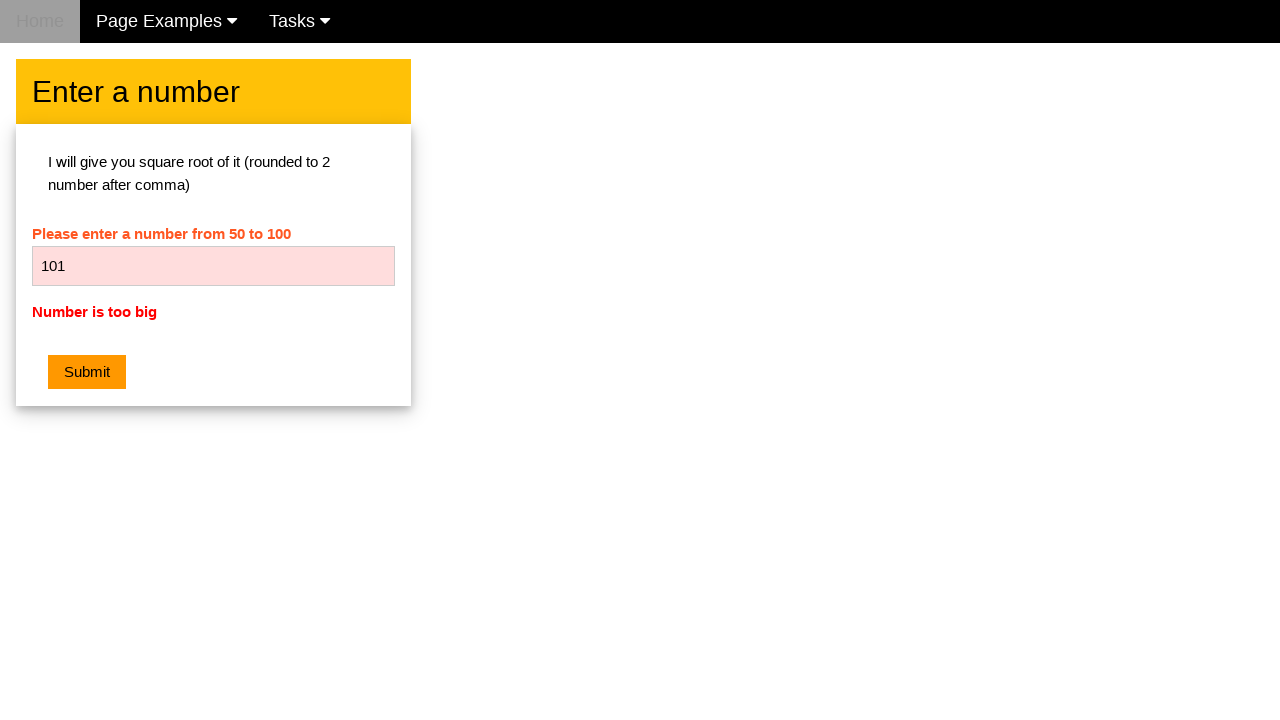

Error message 'Number is too big' appeared
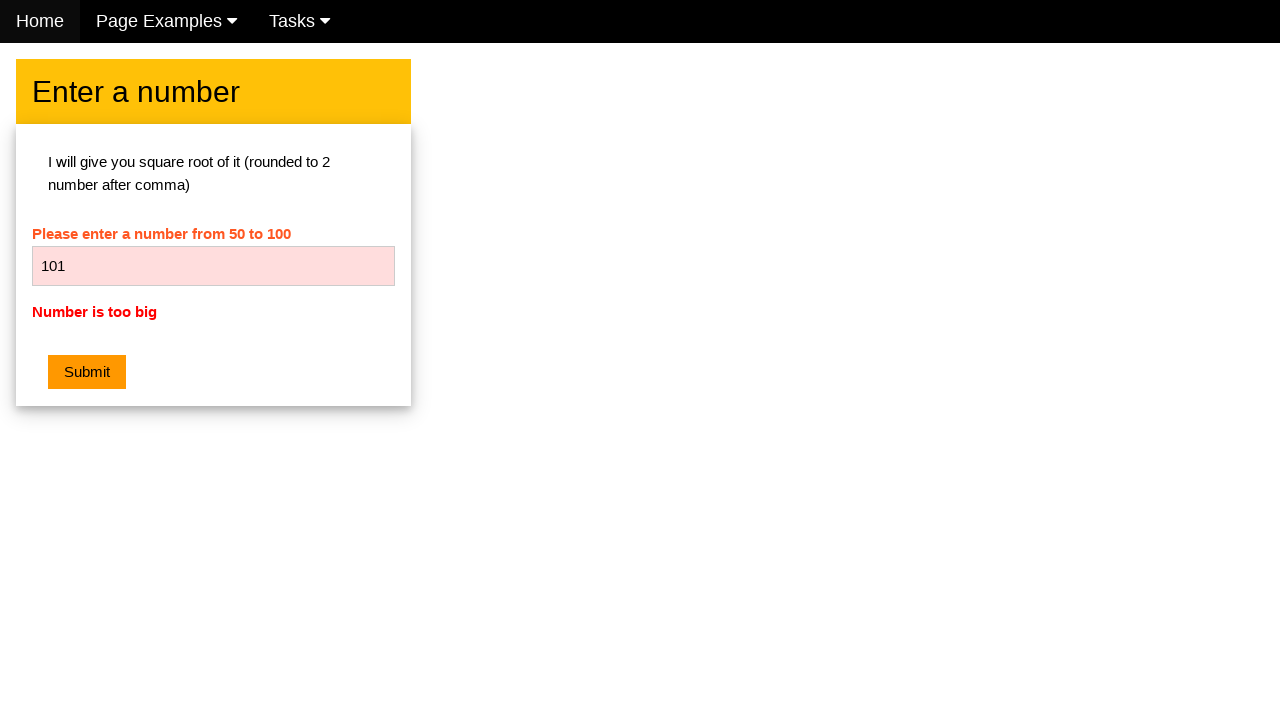

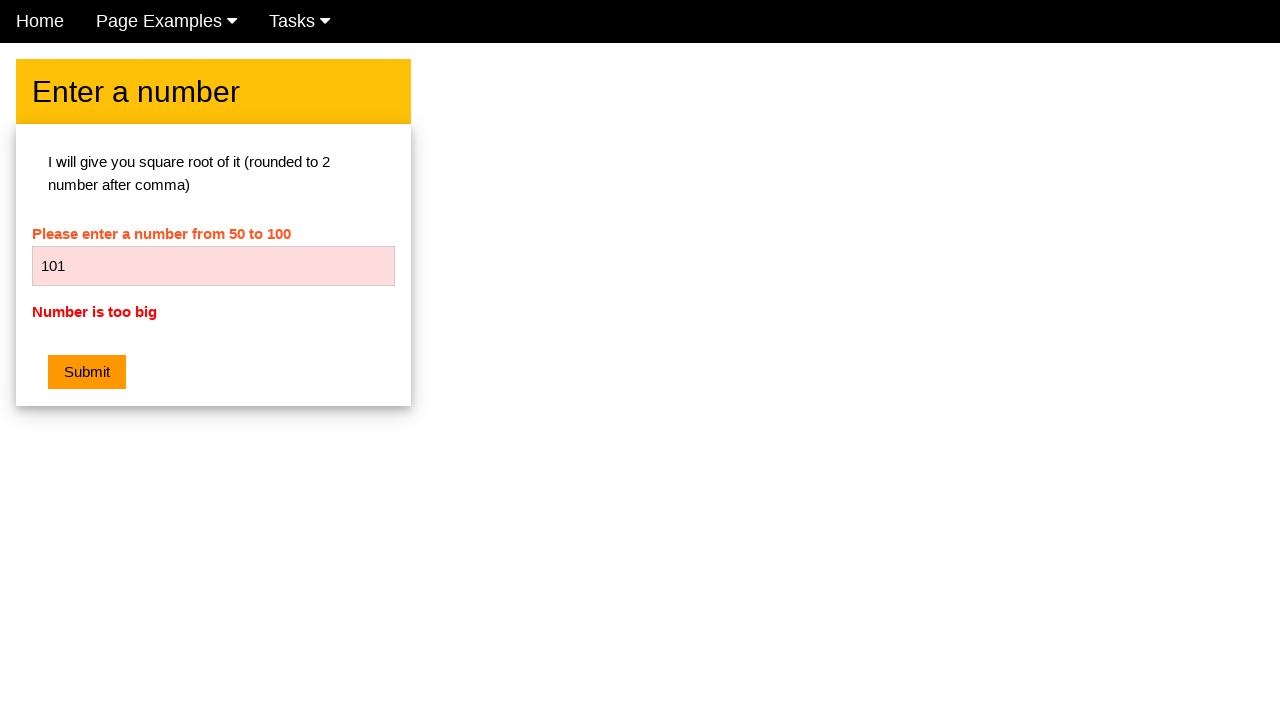